Tests JavaScript confirm dialog by clicking a button to trigger it and dismissing the dialog

Starting URL: https://the-internet.herokuapp.com/javascript_alerts

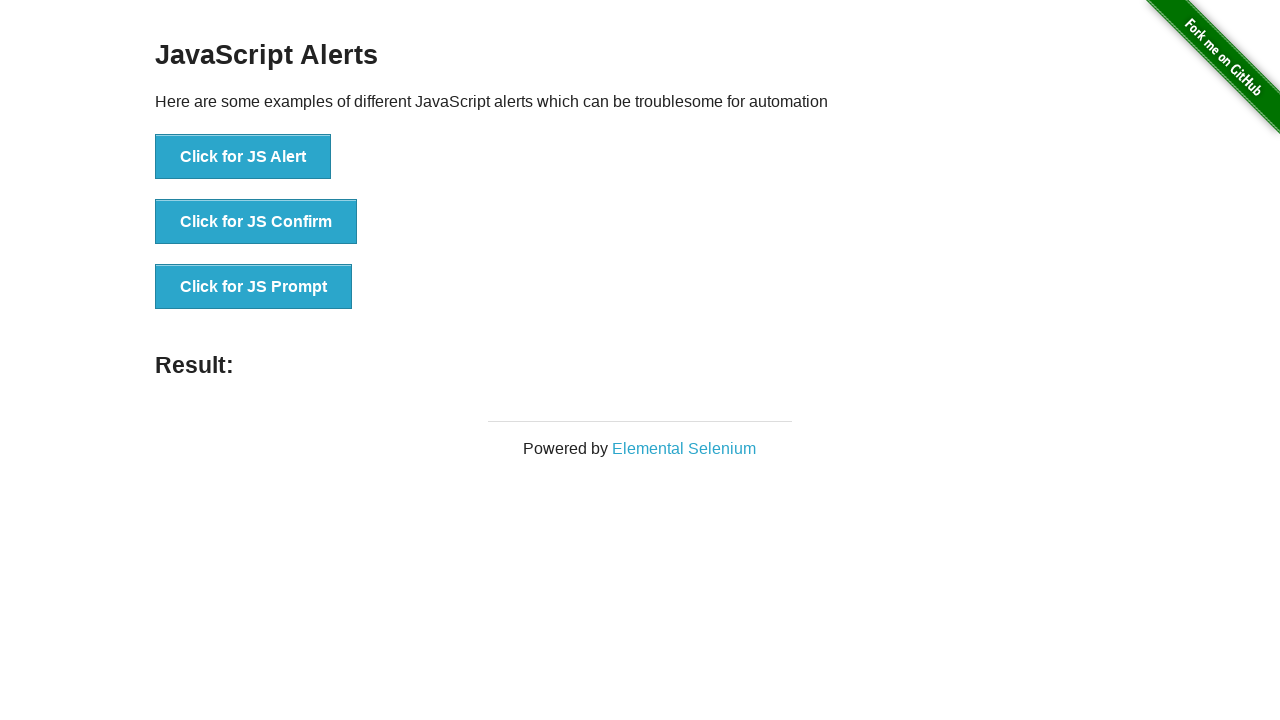

Clicked 'Click for JS Confirm' button to trigger JavaScript confirm dialog at (256, 222) on xpath=//button[text()='Click for JS Confirm']
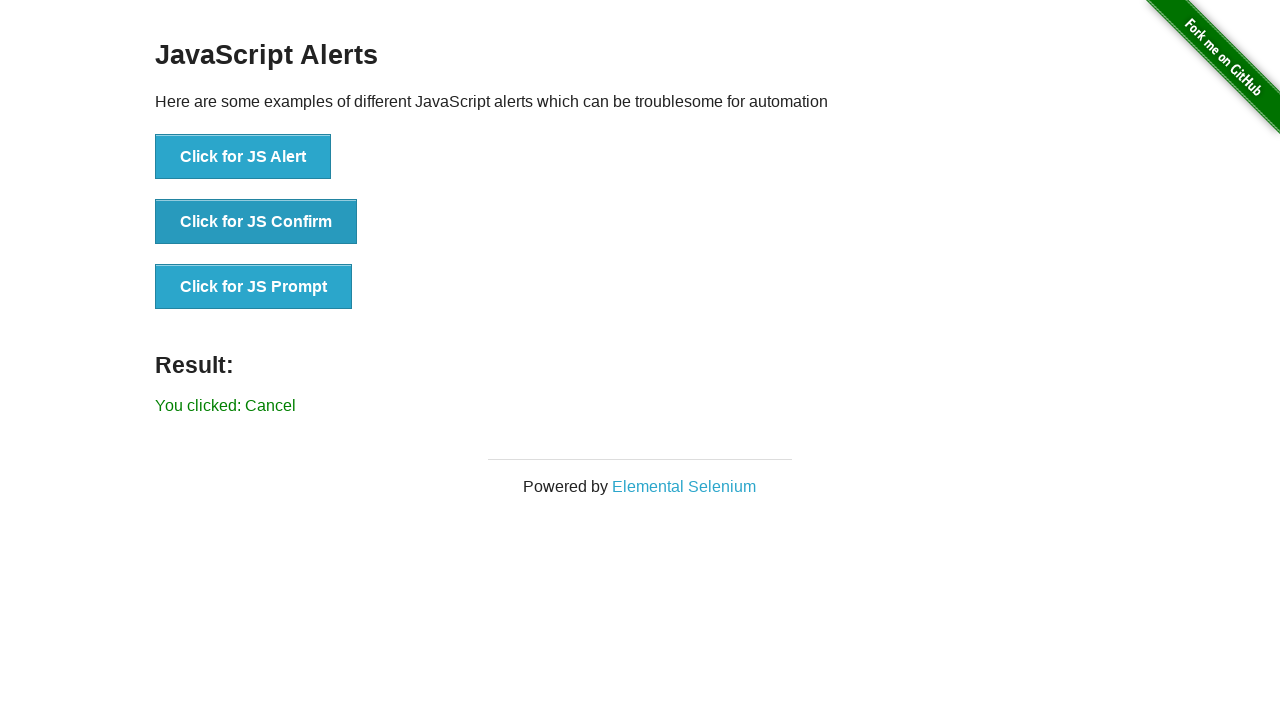

Set up dialog handler to dismiss the confirm dialog
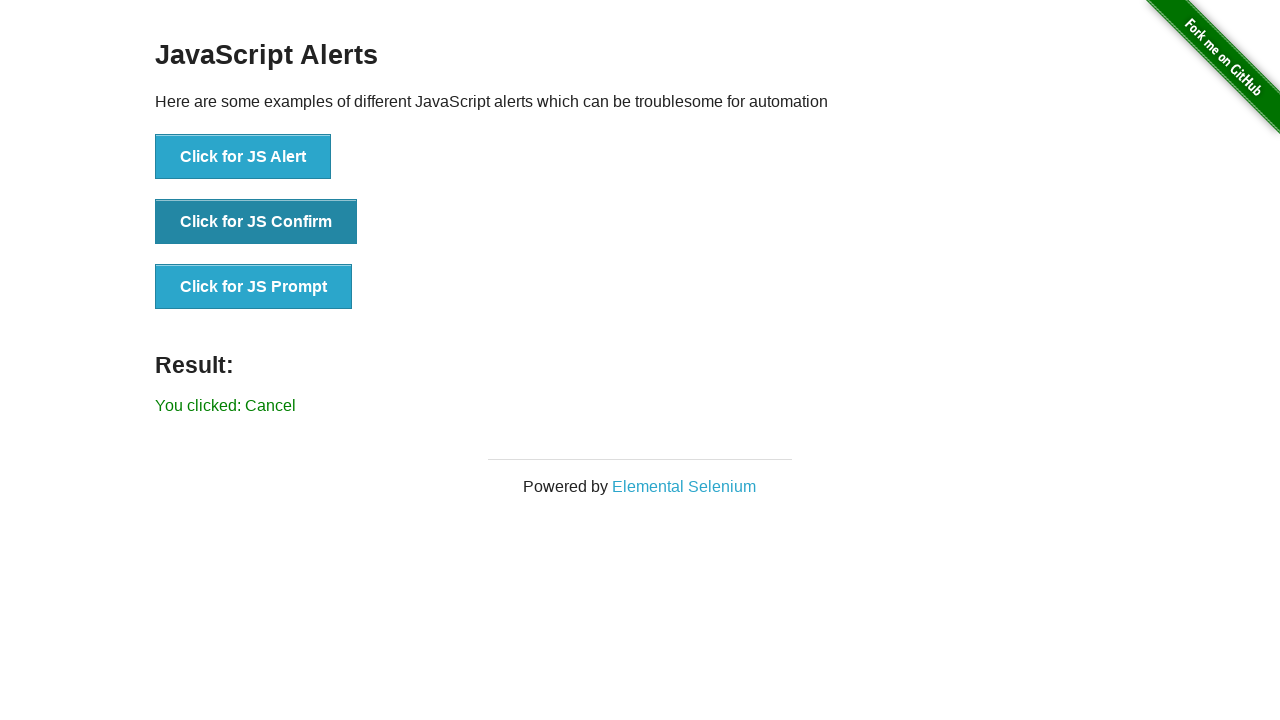

Located result element
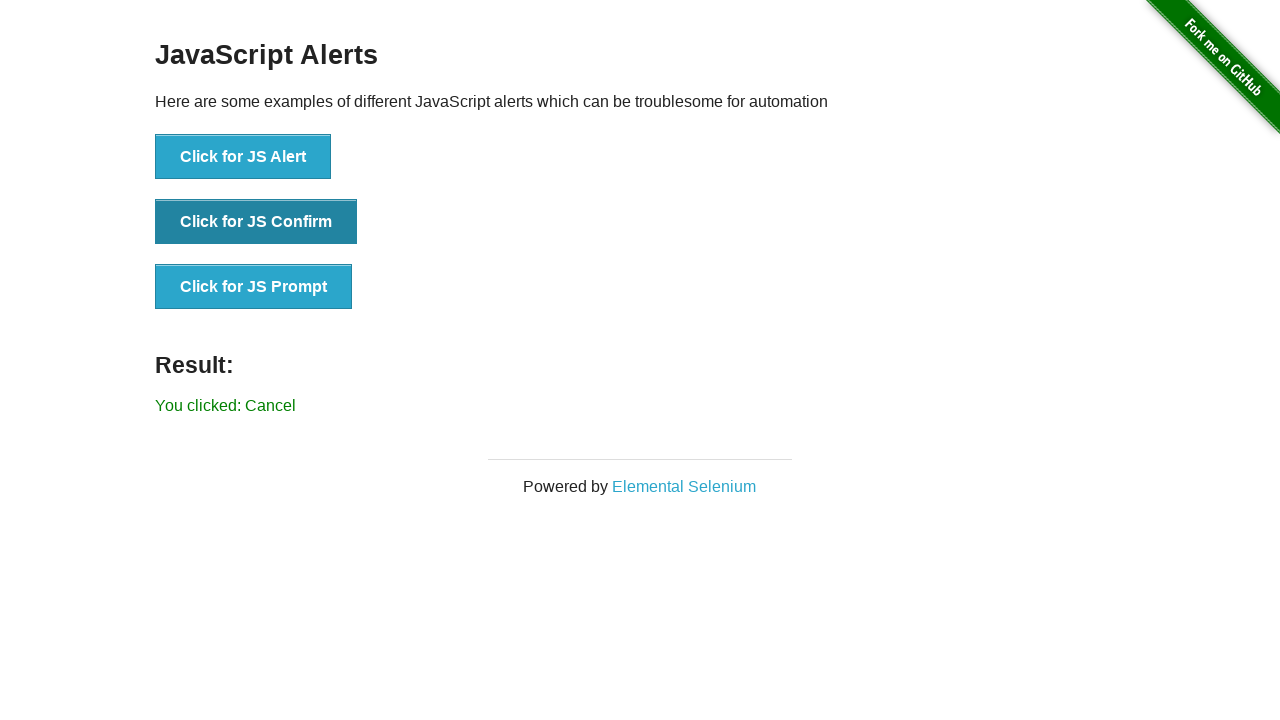

Verified result text does not equal 'successfully'
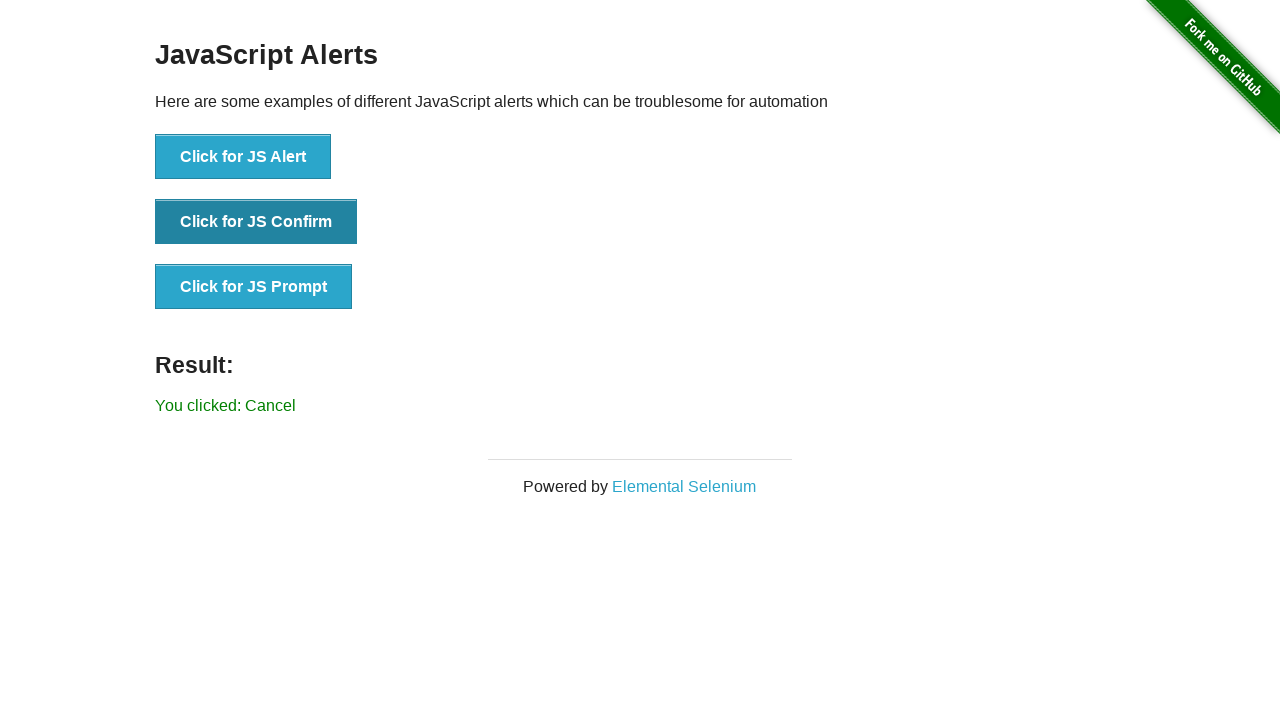

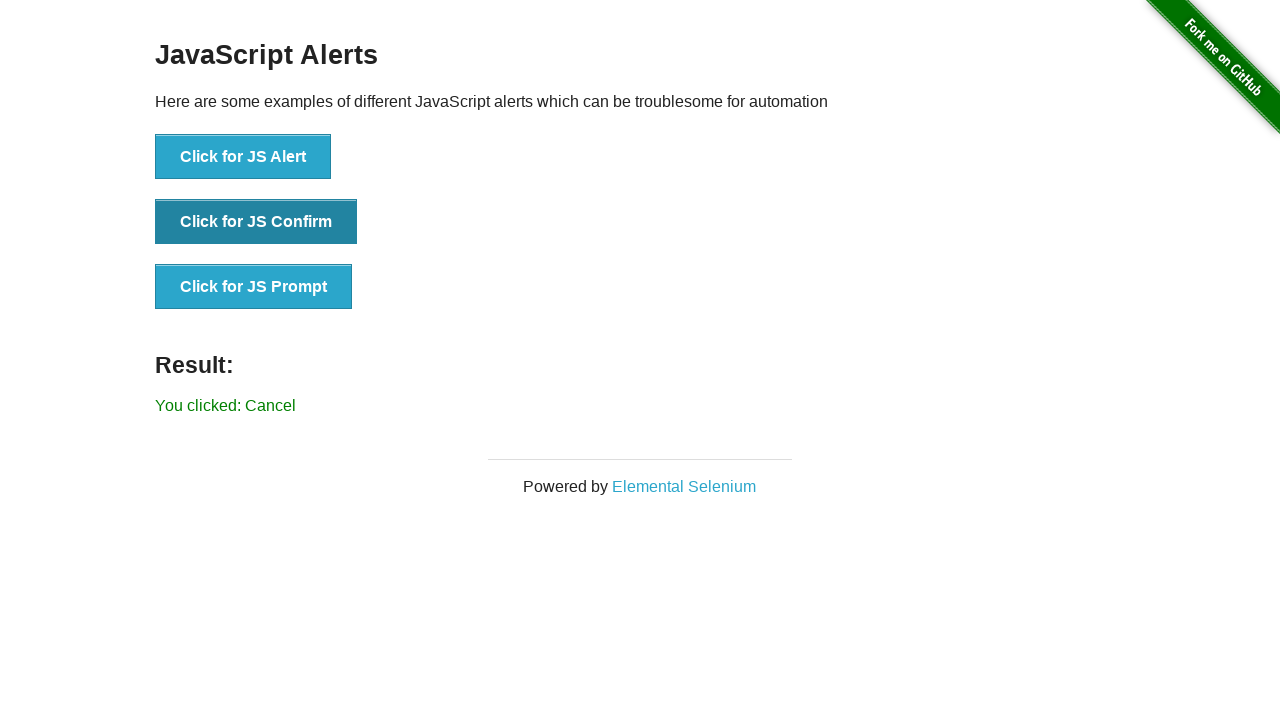